Tests browser alert handling by clicking a button that triggers a confirmation alert, then dismissing the alert and verifying the result

Starting URL: https://training-support.net/webelements/alerts

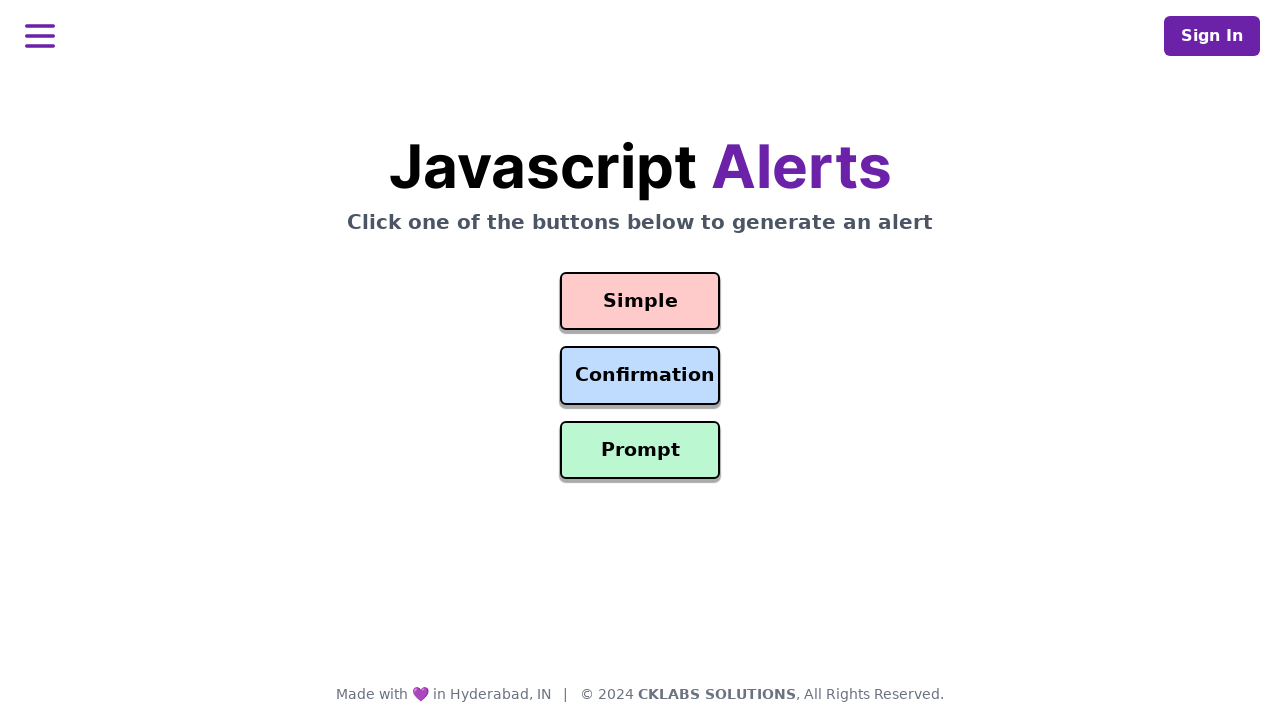

Clicked confirmation button to trigger alert at (640, 376) on #confirmation
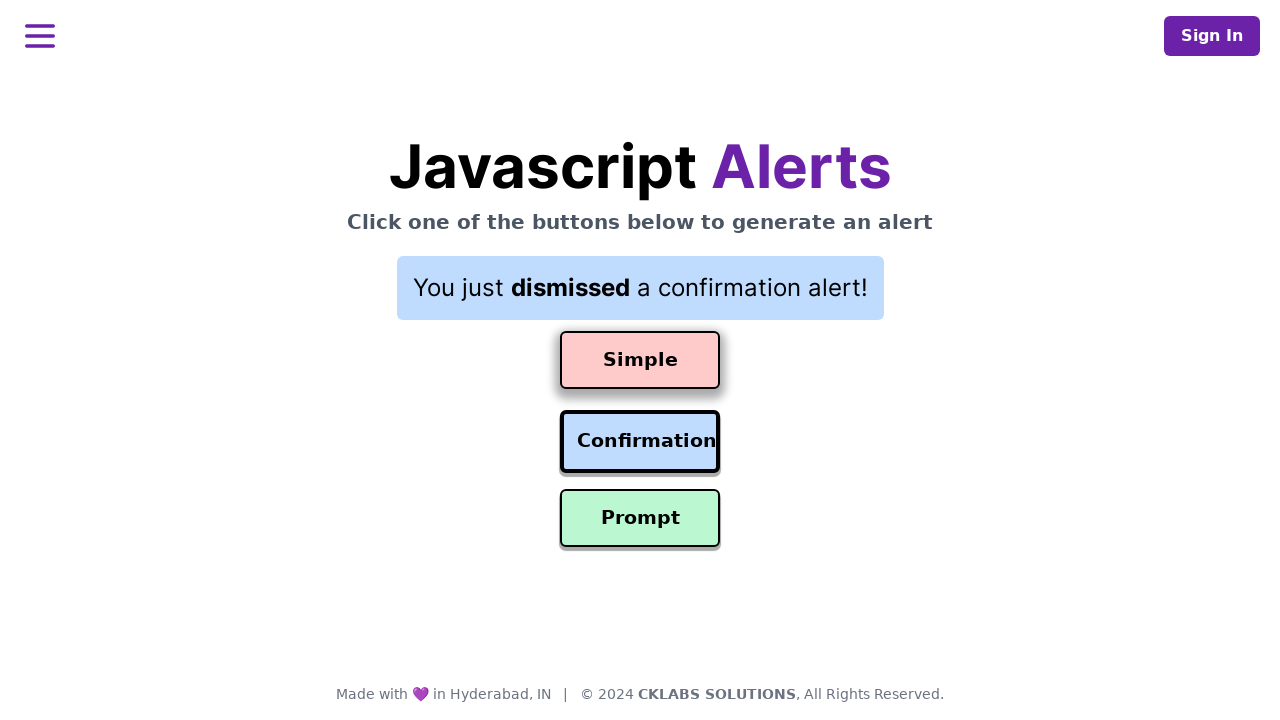

Set up dialog handler to dismiss alert
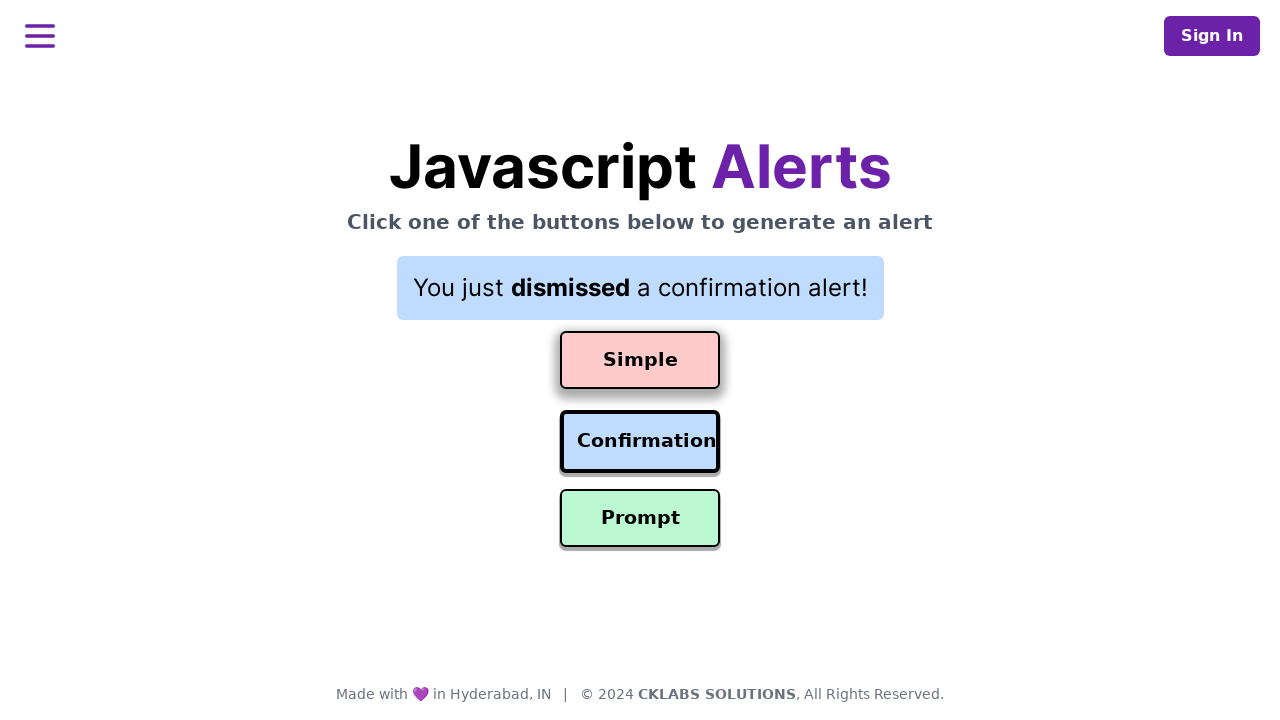

Confirmed result element is present after dismissing alert
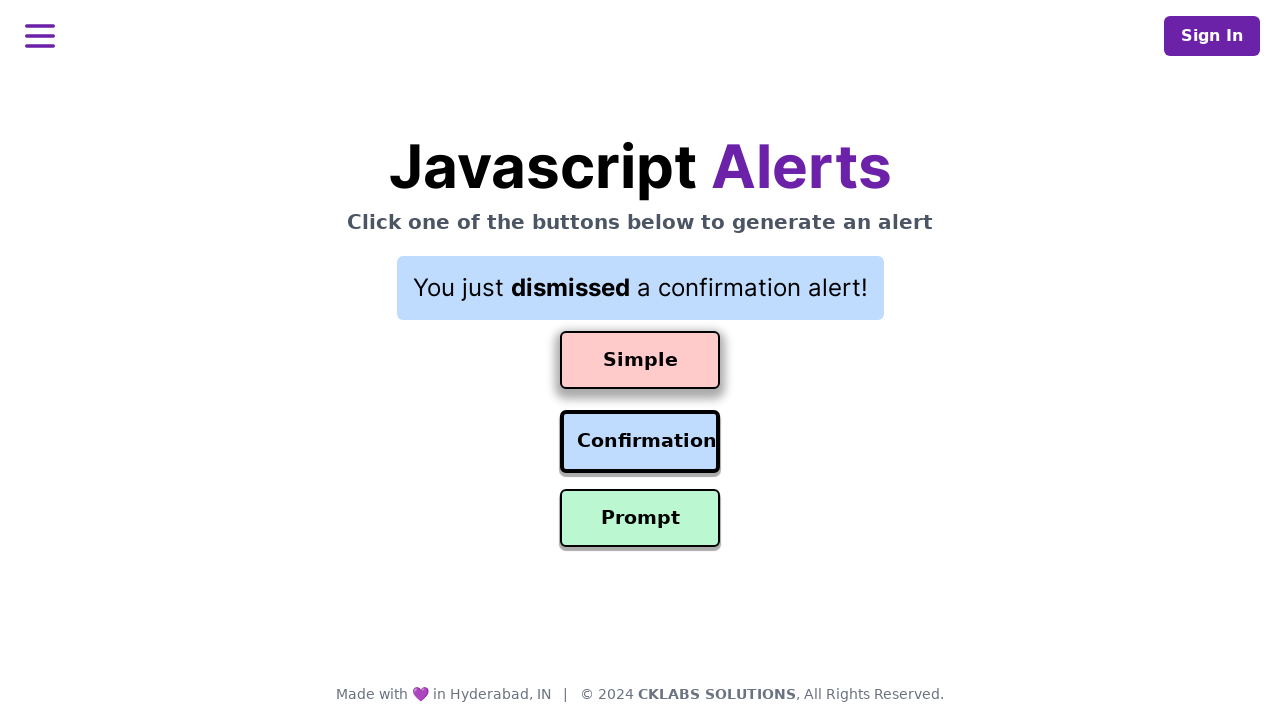

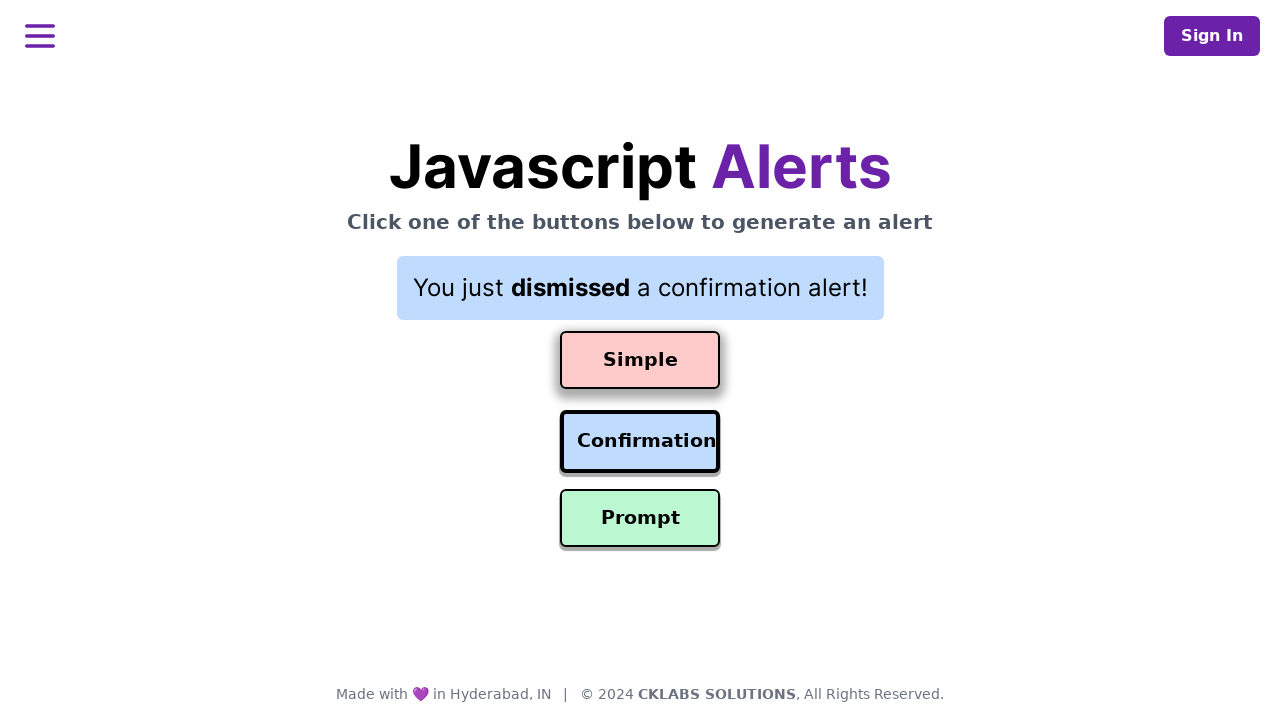